Tests a simple web form by entering text into a text box and clicking the submit button, then verifies the success message.

Starting URL: https://www.selenium.dev/selenium/web/web-form.html

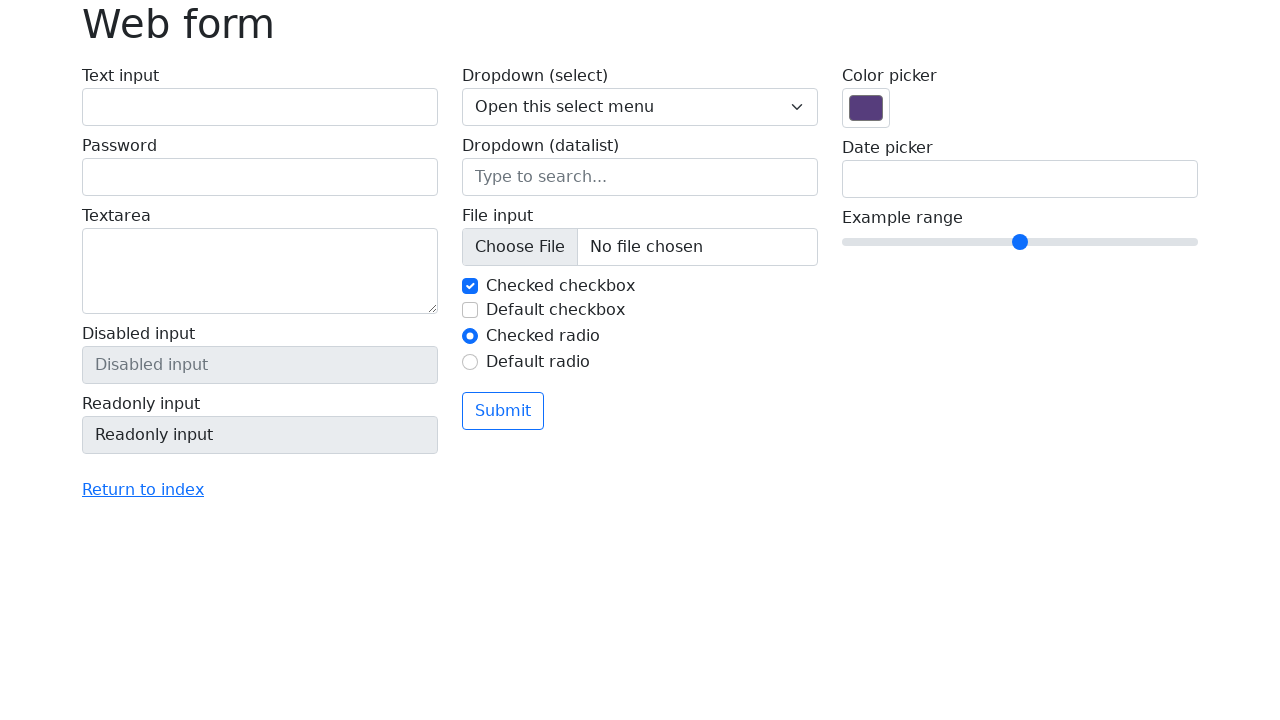

Filled text box with 'Selenium' on input[name='my-text']
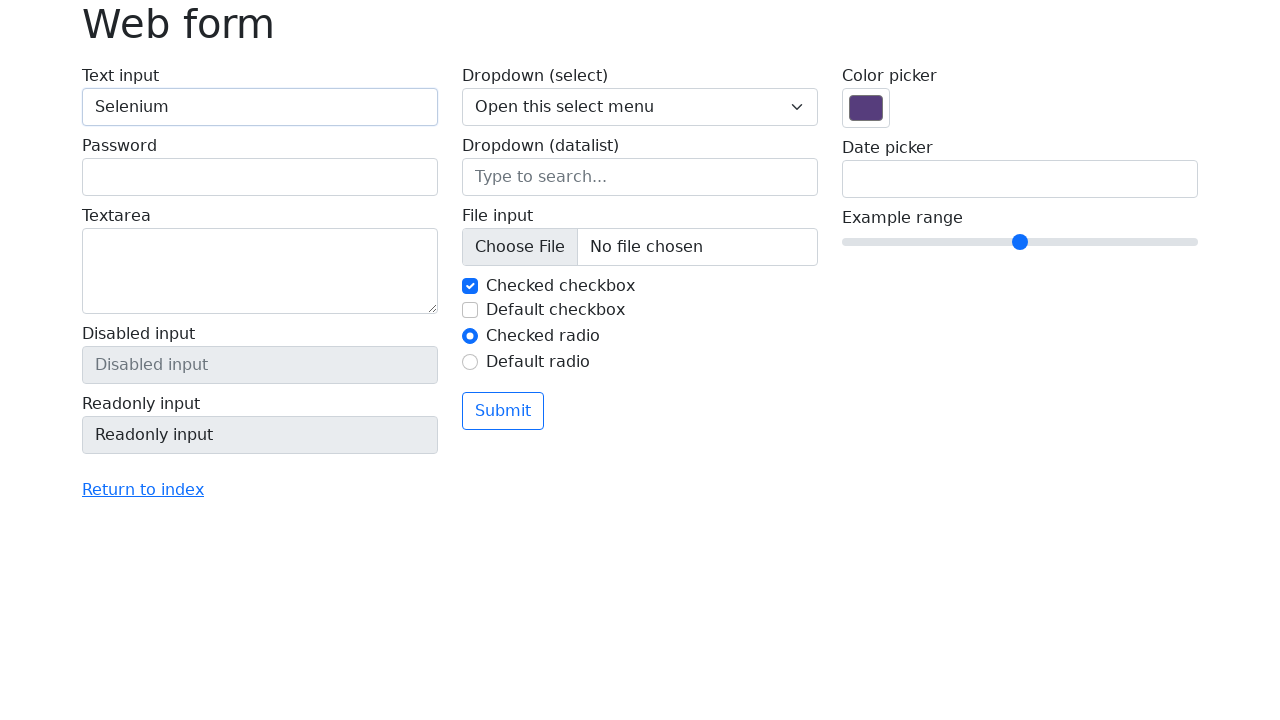

Clicked submit button at (503, 411) on button
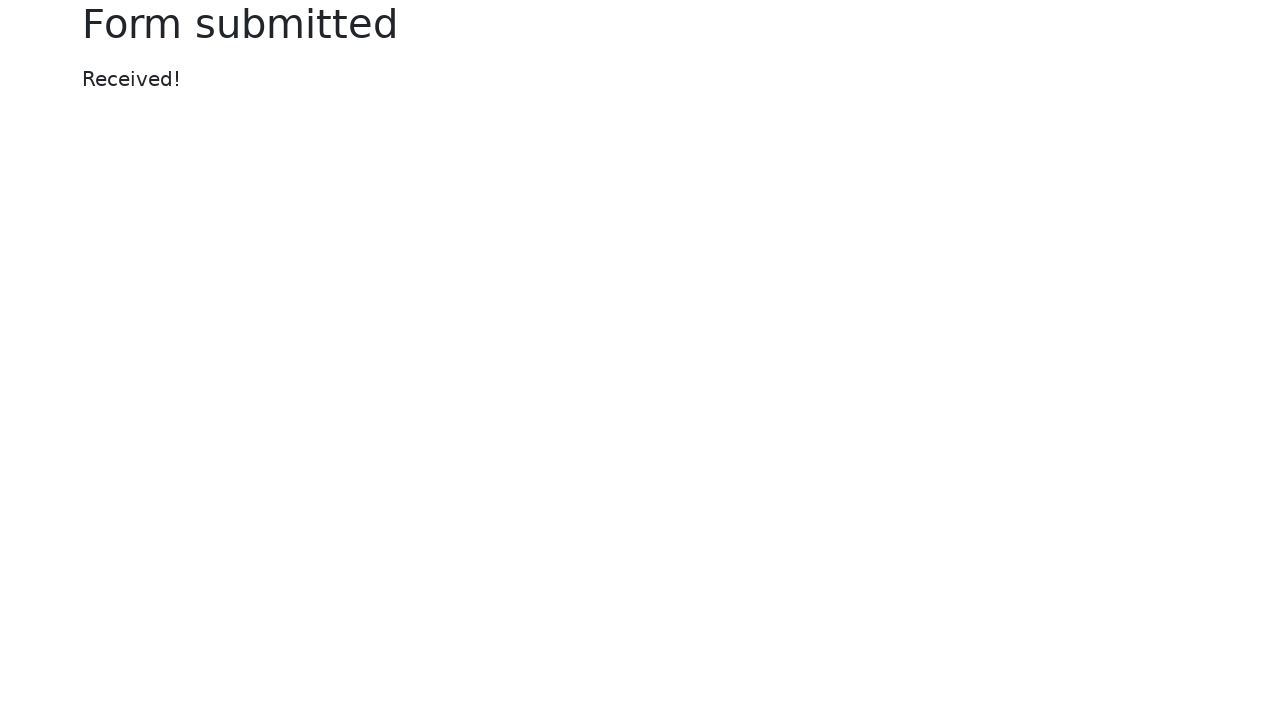

Success message appeared
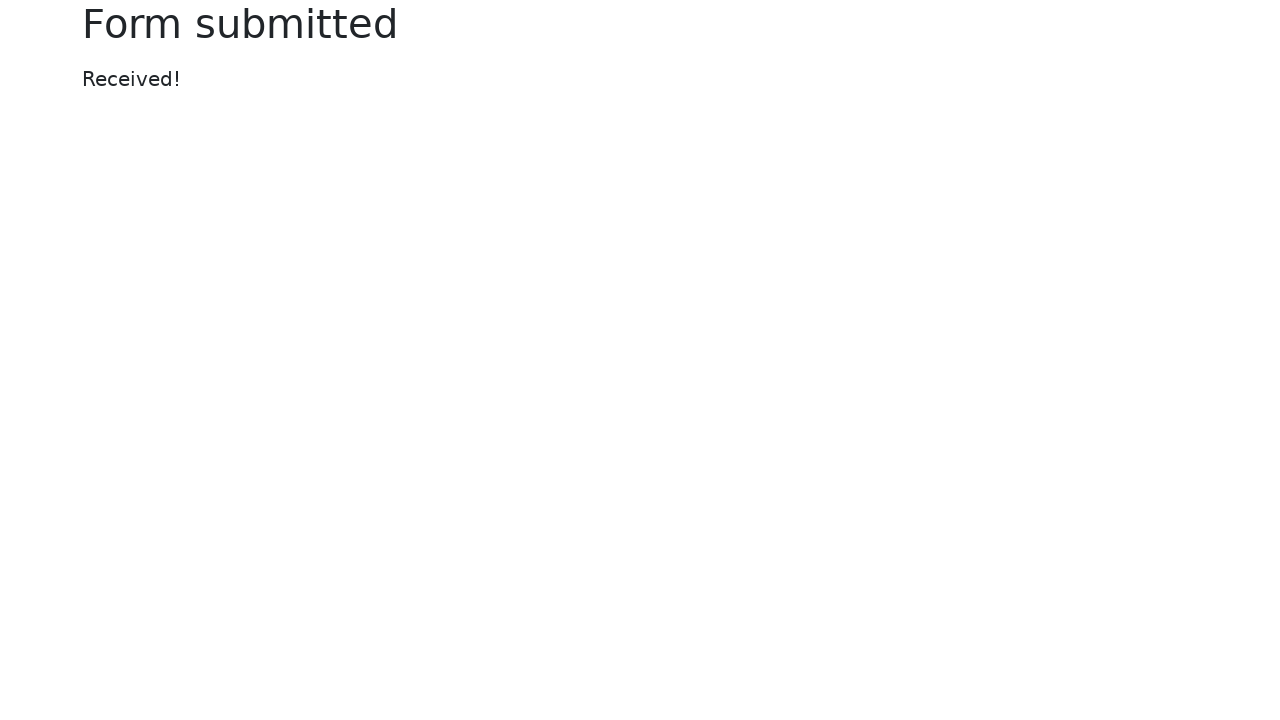

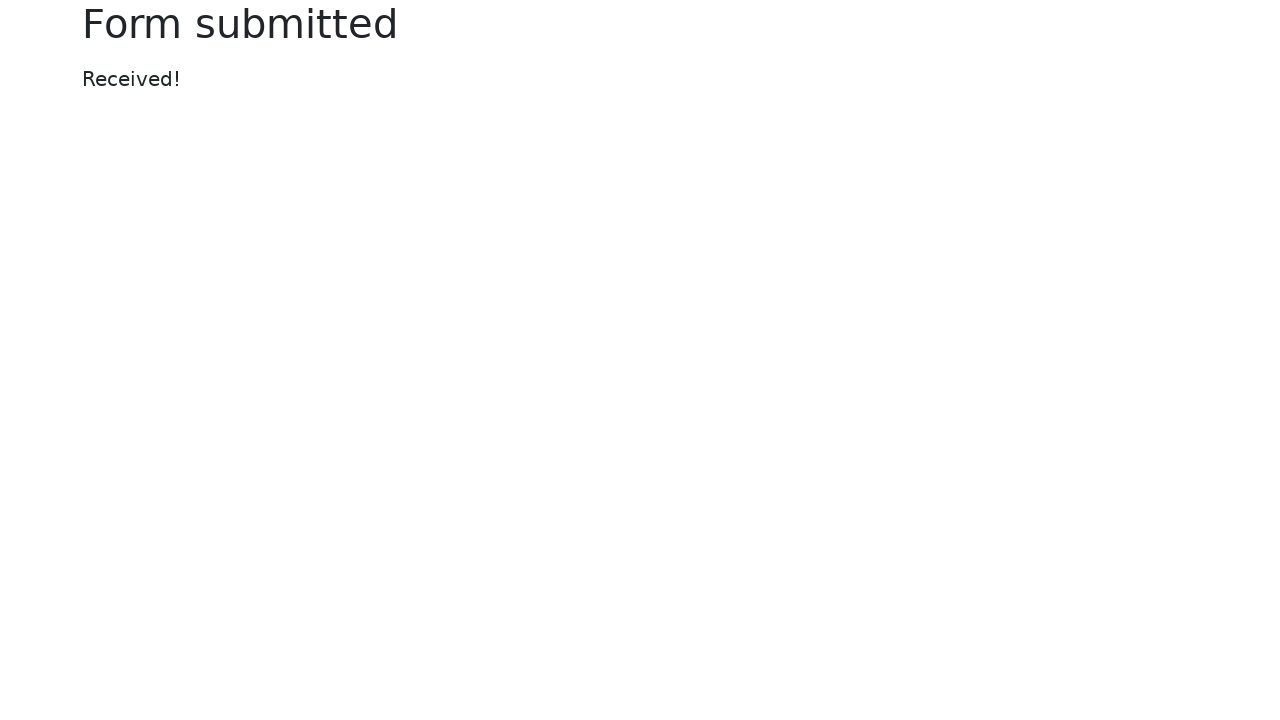